Tests calculator subtraction: enters 3.5 and 1.2 with subtract operation, verifies result is 2.3

Starting URL: https://calculatorhtml.onrender.com/

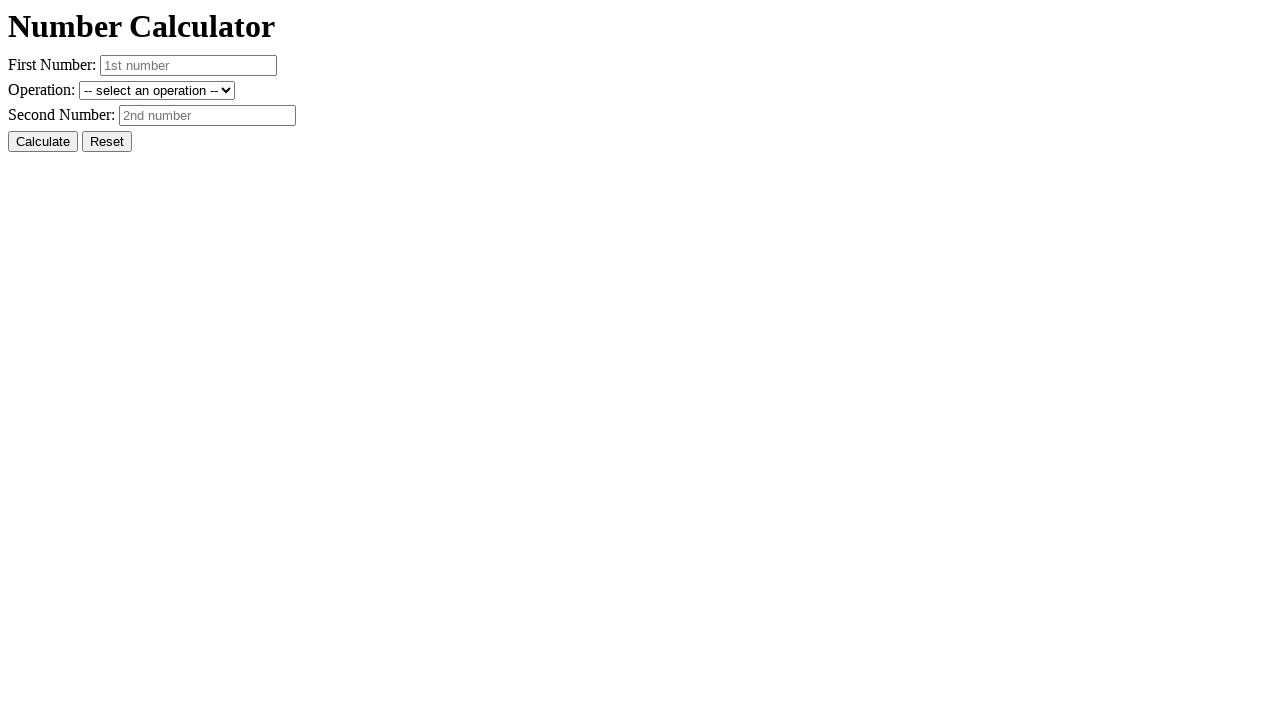

Clicked reset button to clear any previous values at (107, 142) on #resetButton
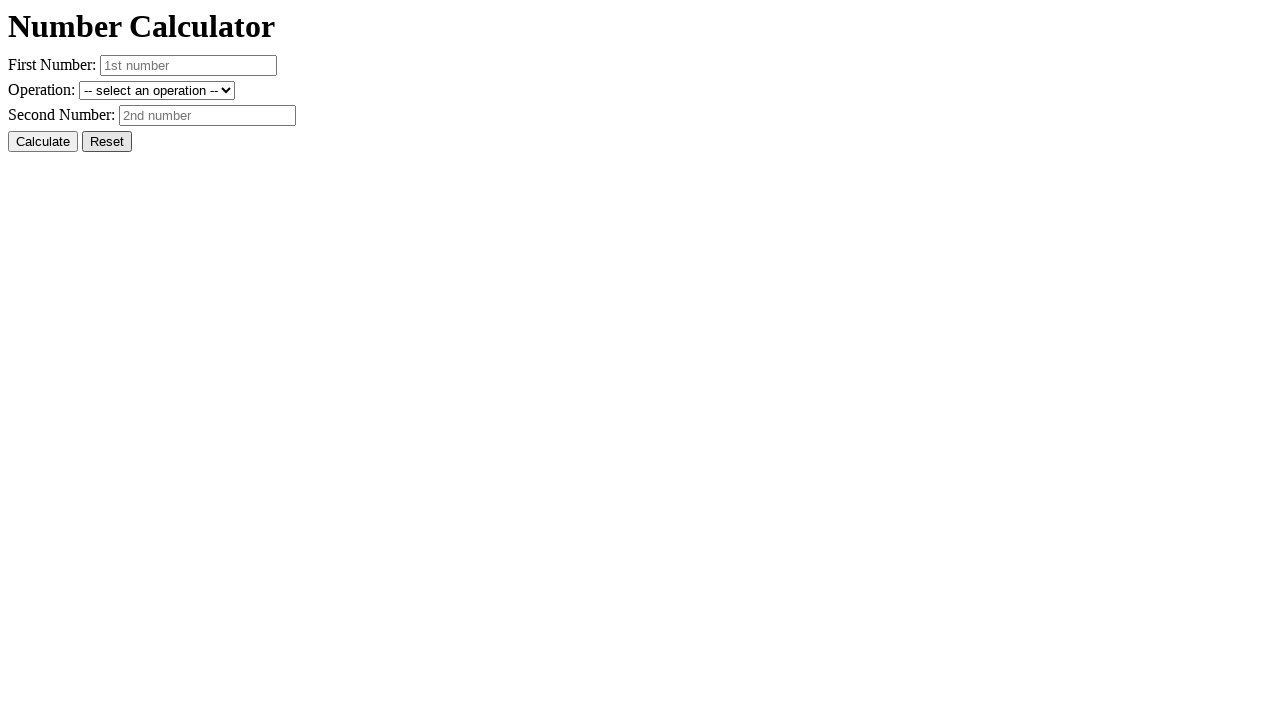

Entered first number 3.5 on #number1
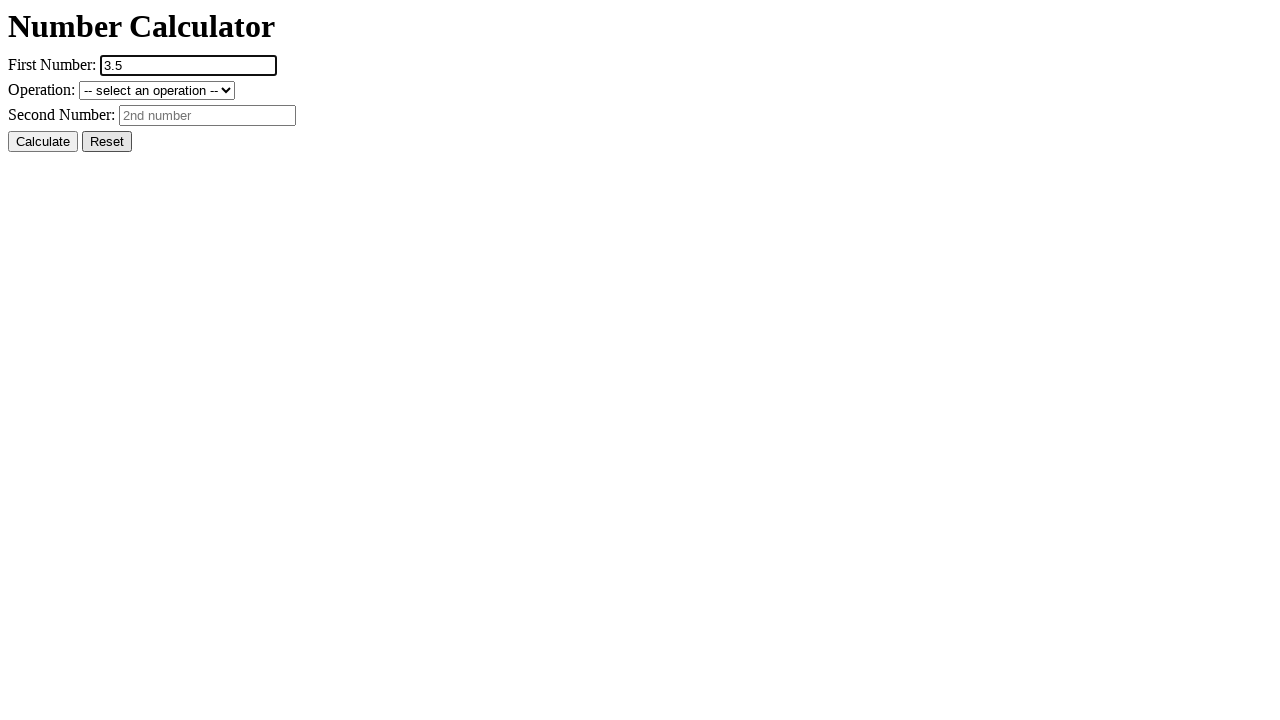

Entered second number 1.2 on #number2
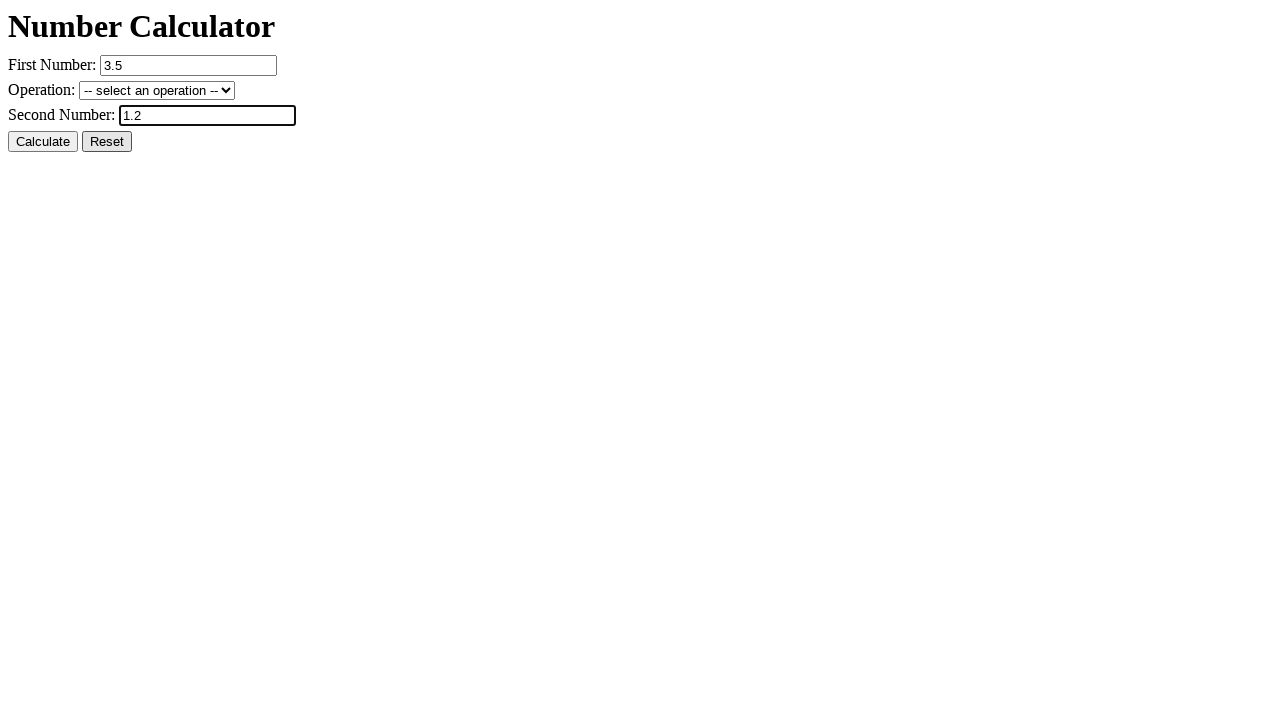

Selected subtraction operation on #operation
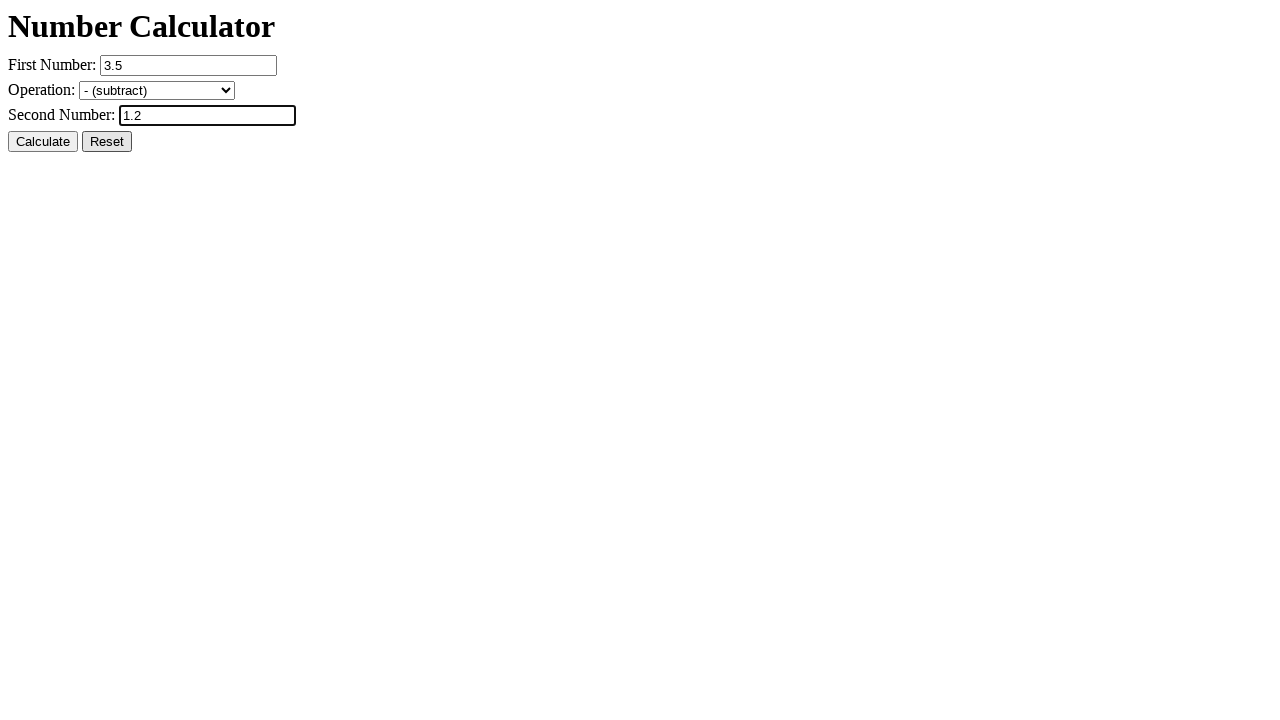

Clicked calculate button at (43, 142) on #calcButton
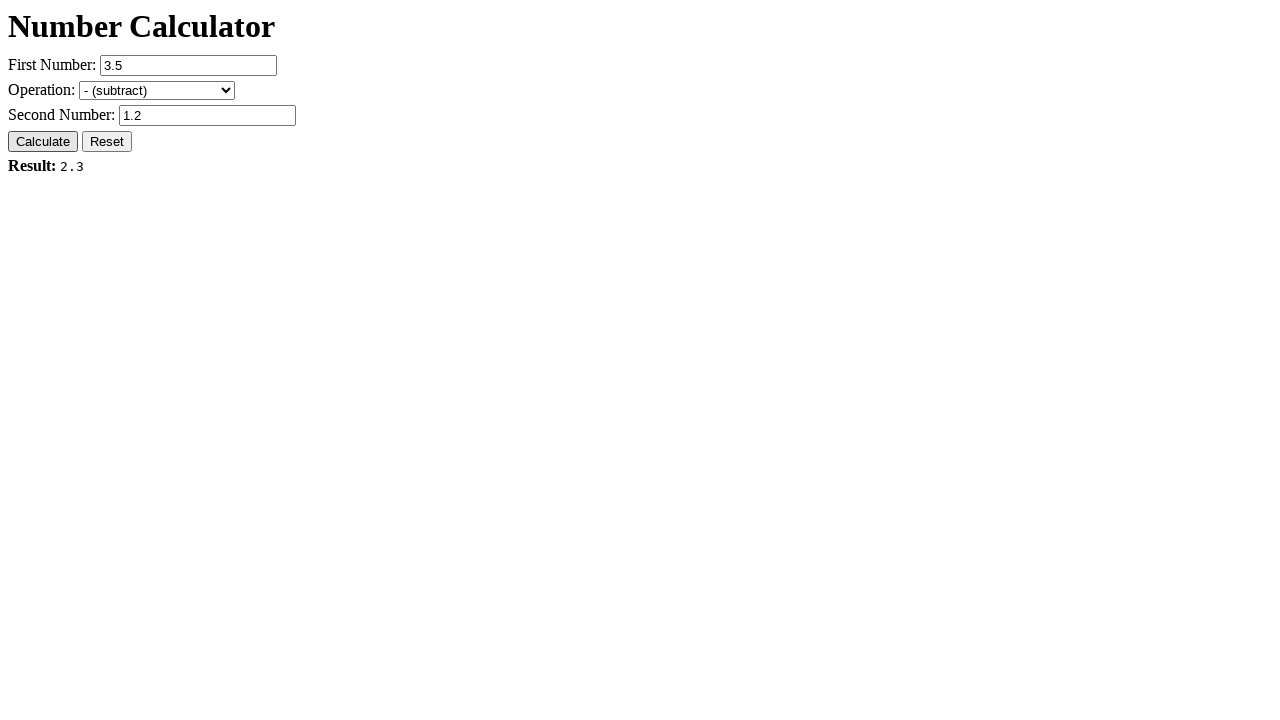

Result element loaded and visible
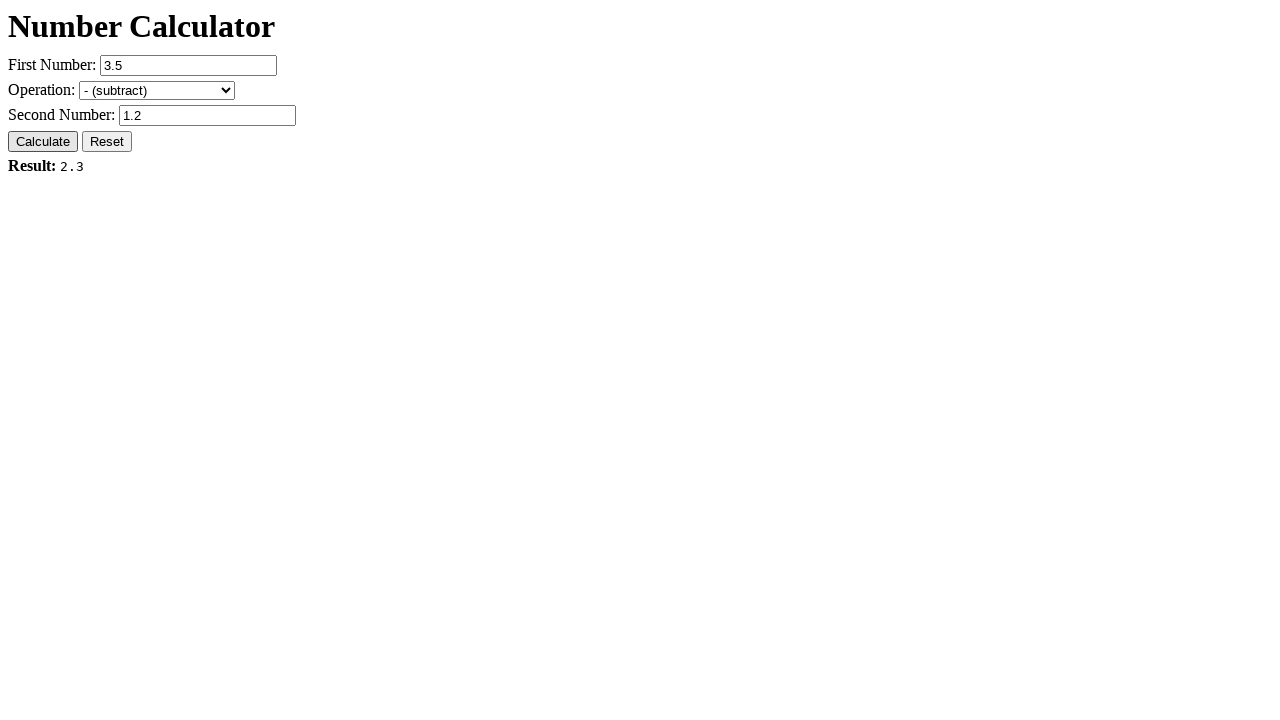

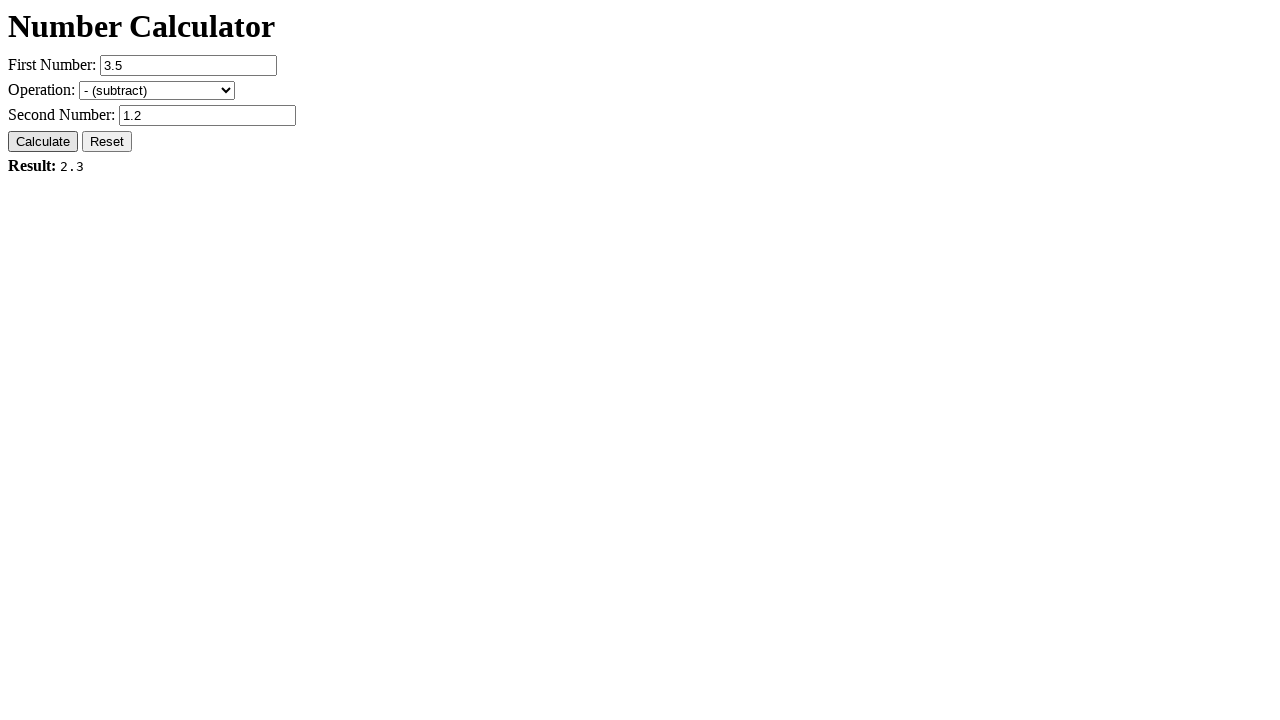